Tests drag and drop functionality by dragging an element and dropping it onto a target element

Starting URL: https://selenium08.blogspot.com/2020/01/drag-drop.html

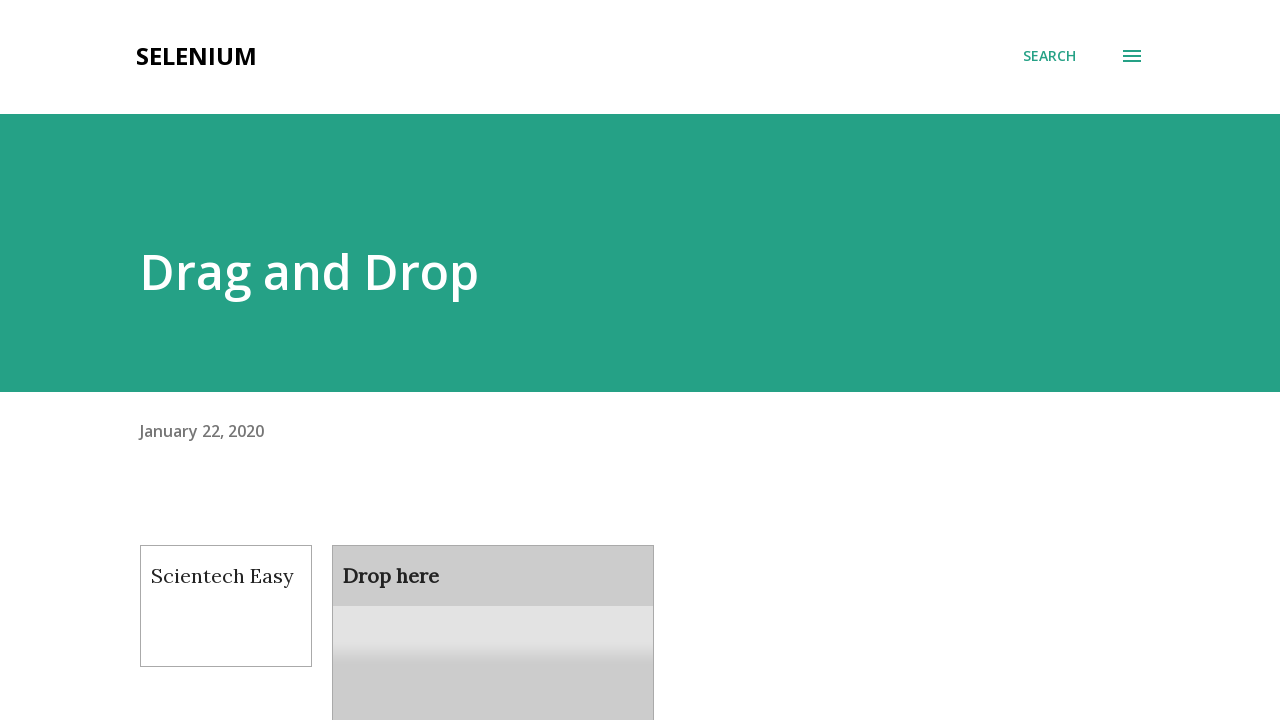

Waited for draggable element to be visible
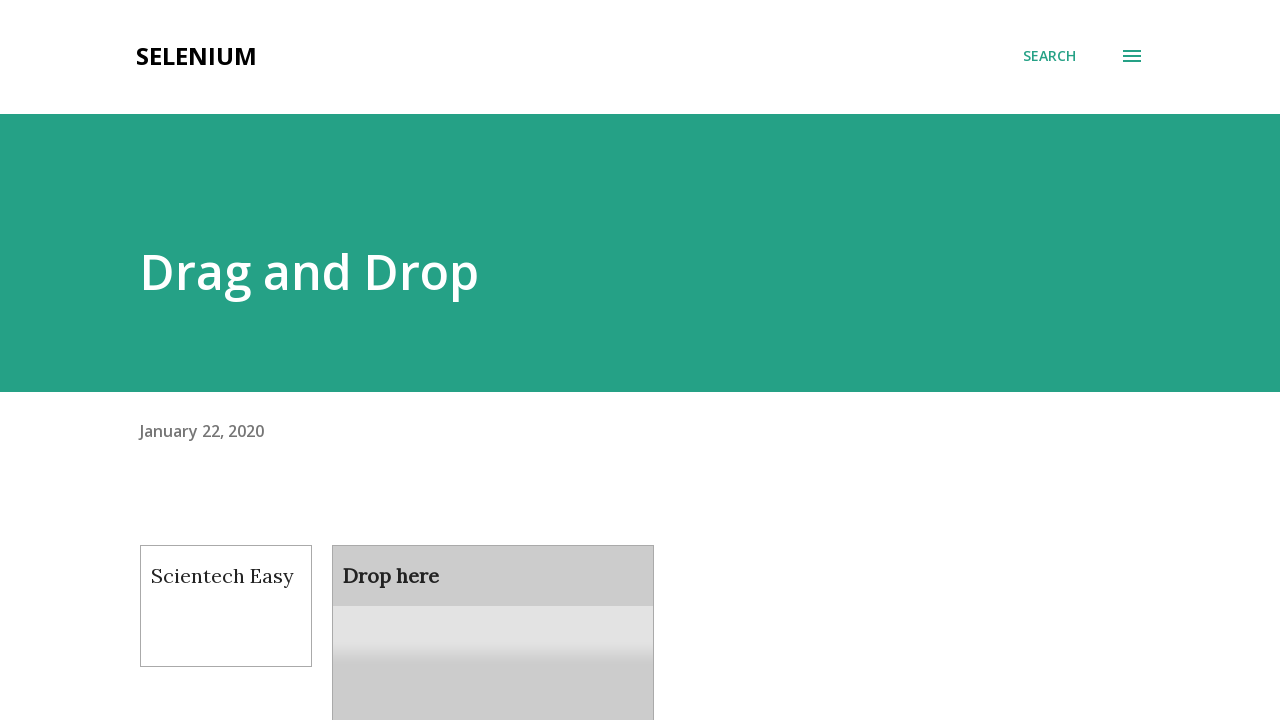

Waited for droppable element to be visible
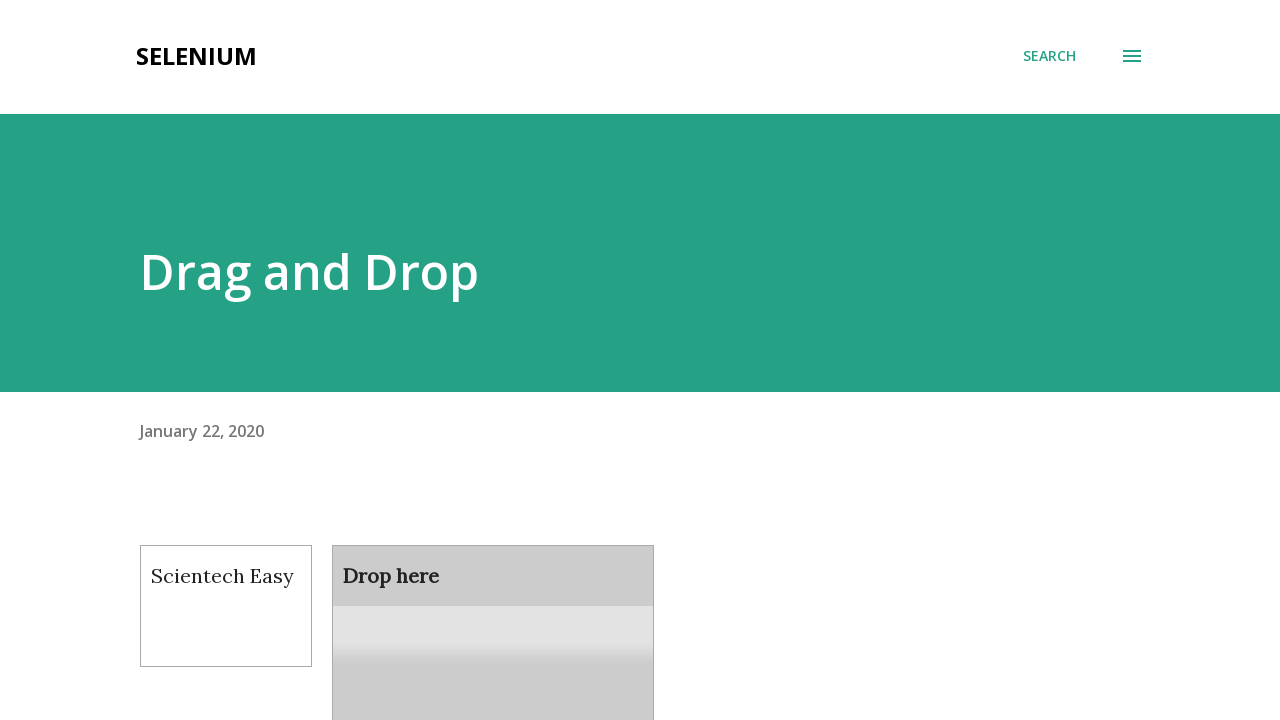

Located draggable element
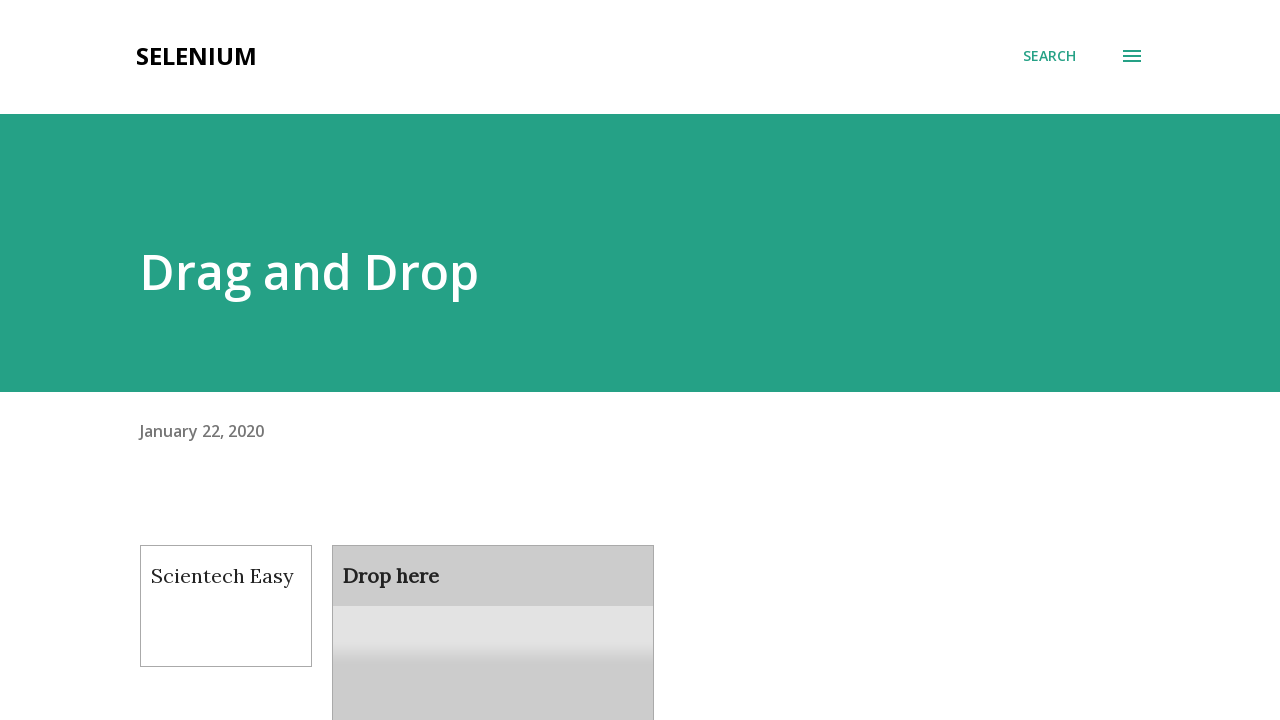

Located droppable element
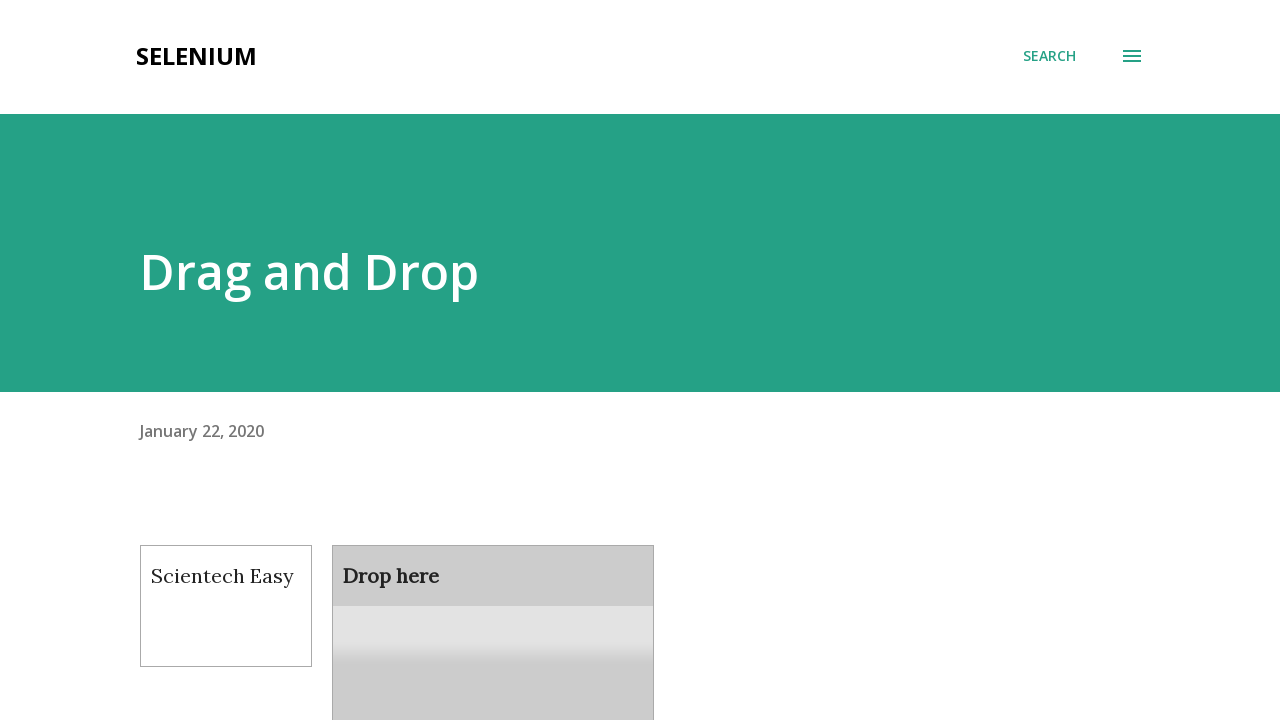

Dragged element to target drop zone at (493, 609)
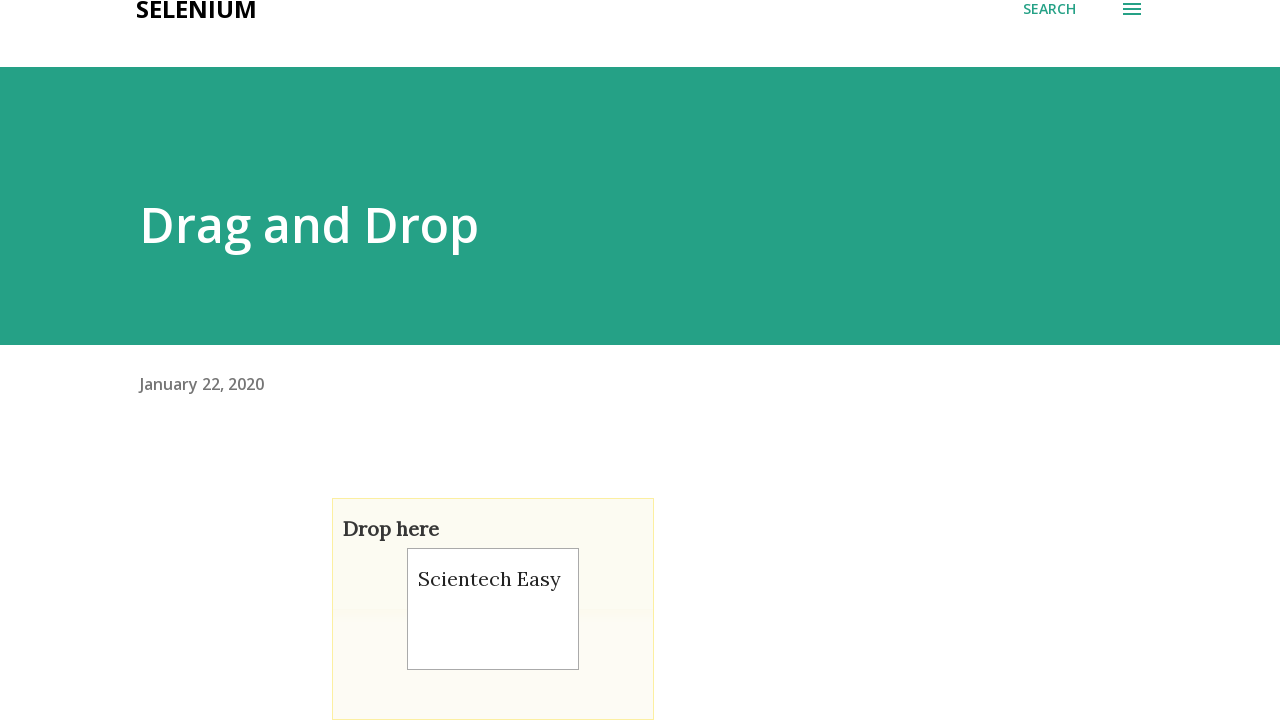

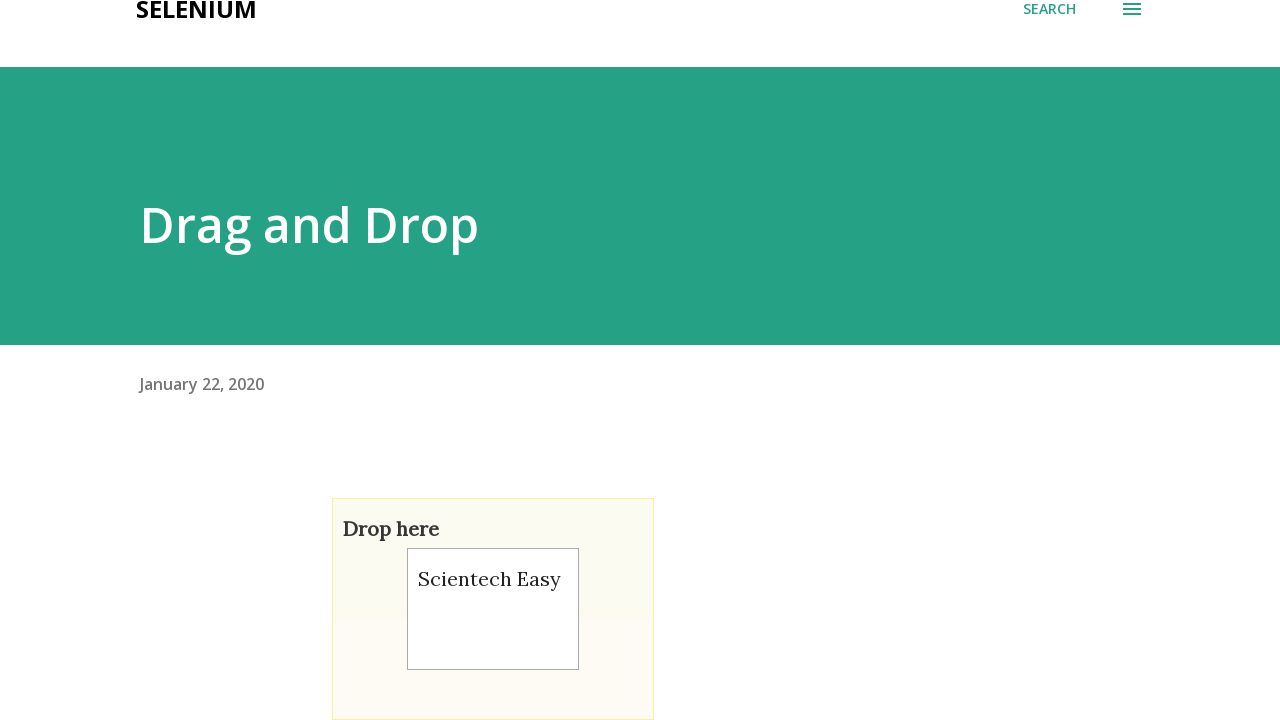